Tests double-click functionality by double-clicking a button and verifying that a confirmation message becomes visible

Starting URL: https://demoqa.com/buttons

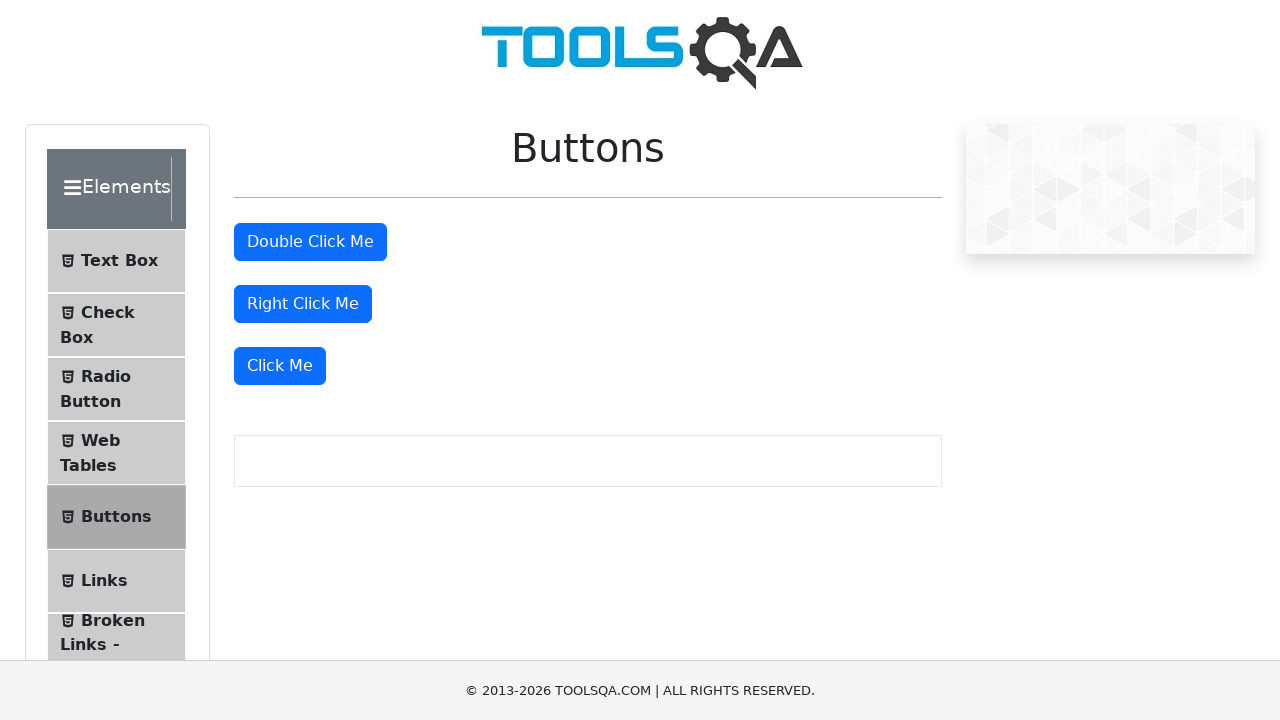

Navigated to https://demoqa.com/buttons
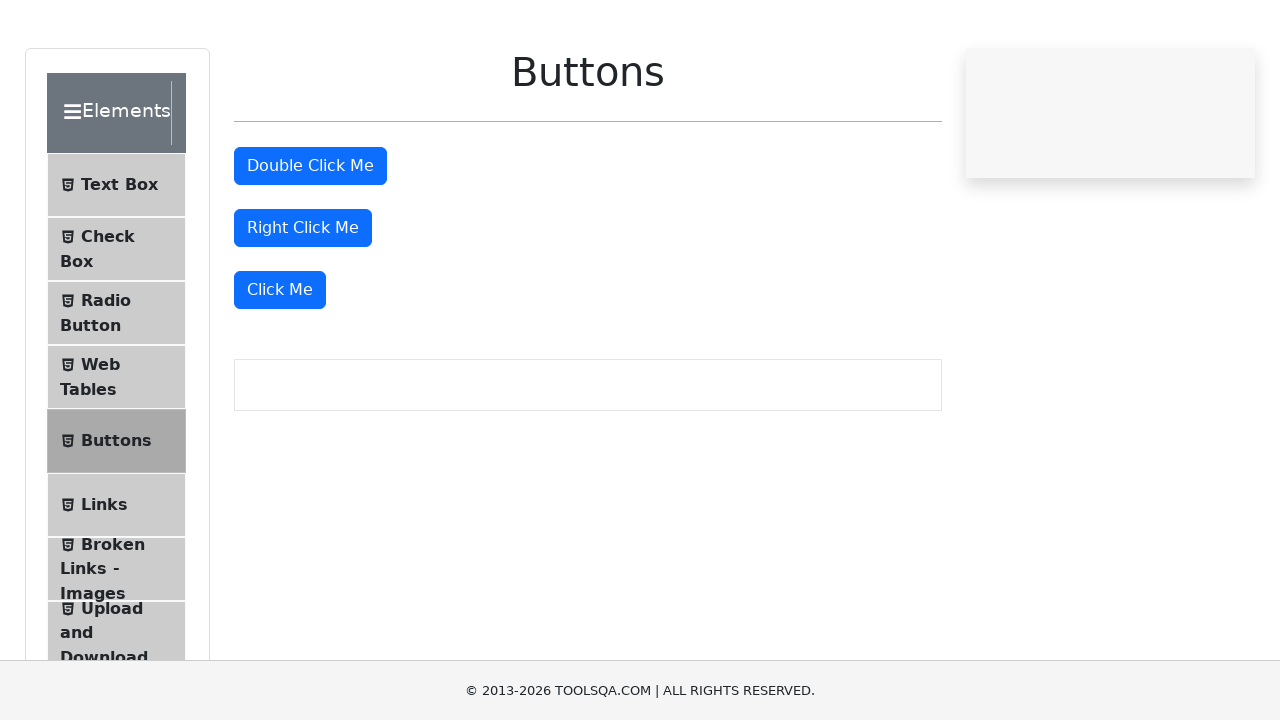

Double-clicked the double click button at (310, 242) on [id="doubleClickBtn"]
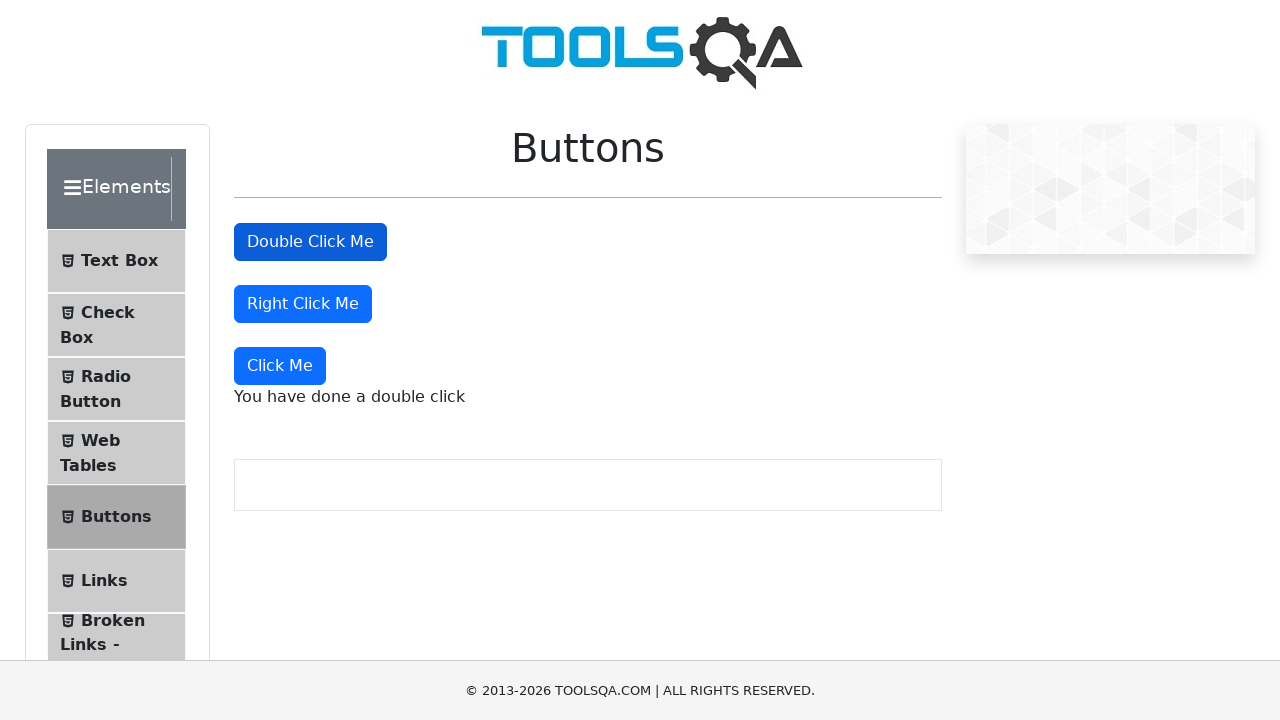

Double click confirmation message became visible
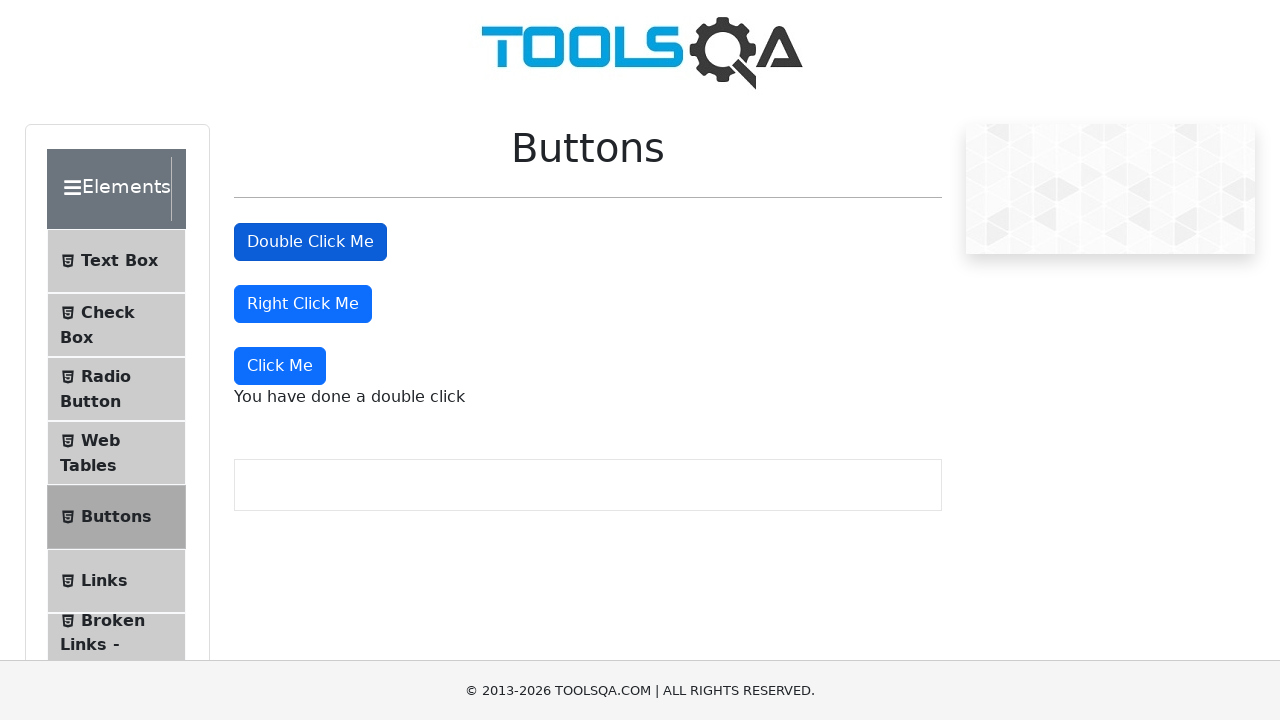

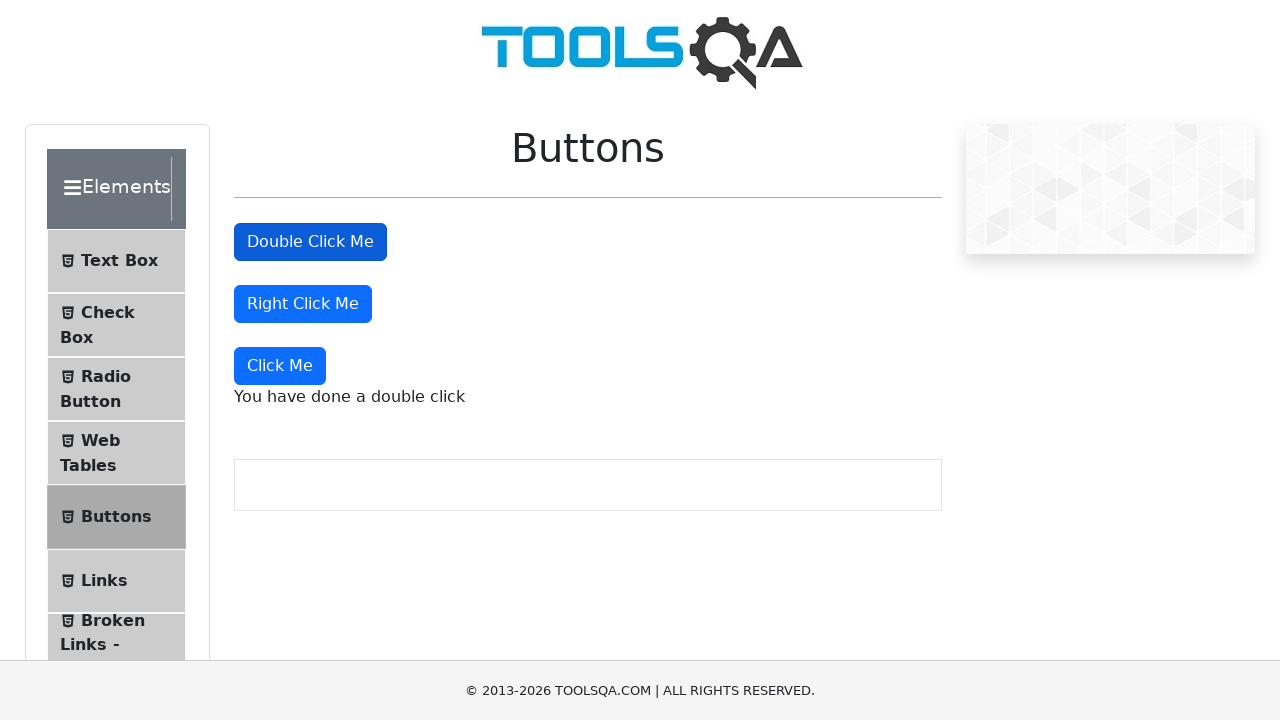